Tests autocomplete functionality by typing a character and selecting from the dropdown suggestions

Starting URL: https://demoqa.com/auto-complete

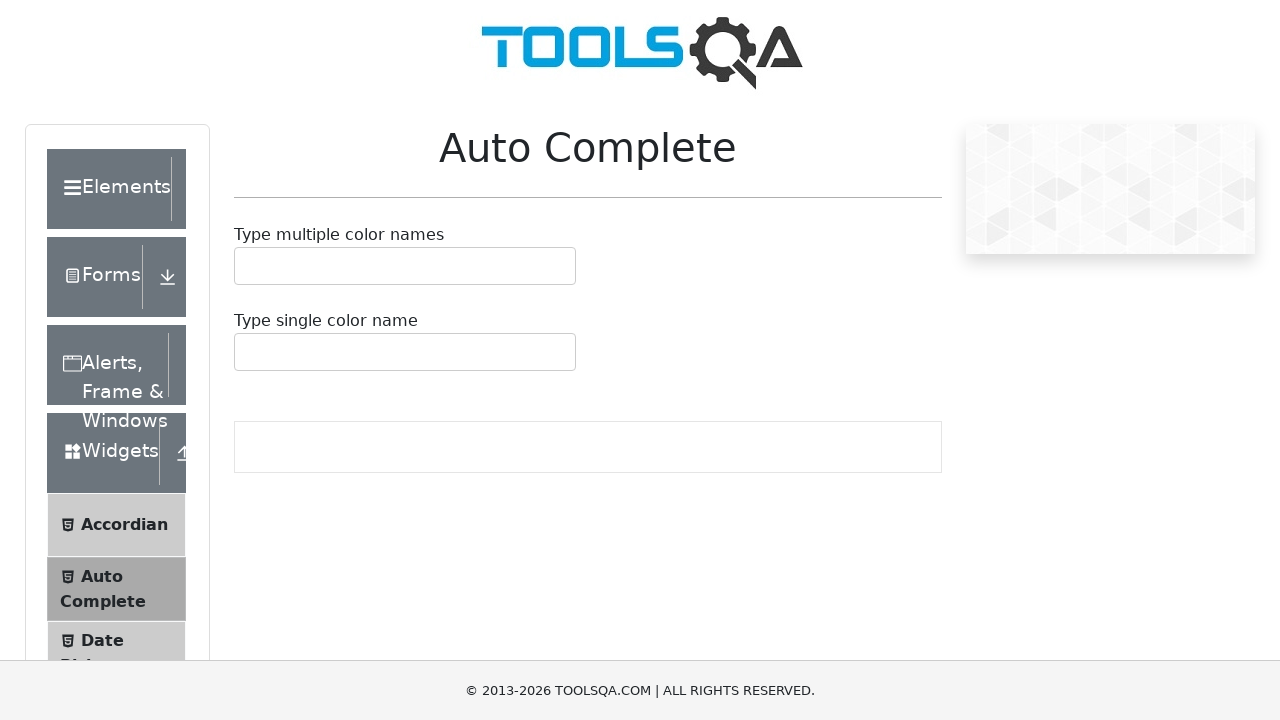

Clicked on the autocomplete text box at (247, 266) on #autoCompleteMultipleContainer input
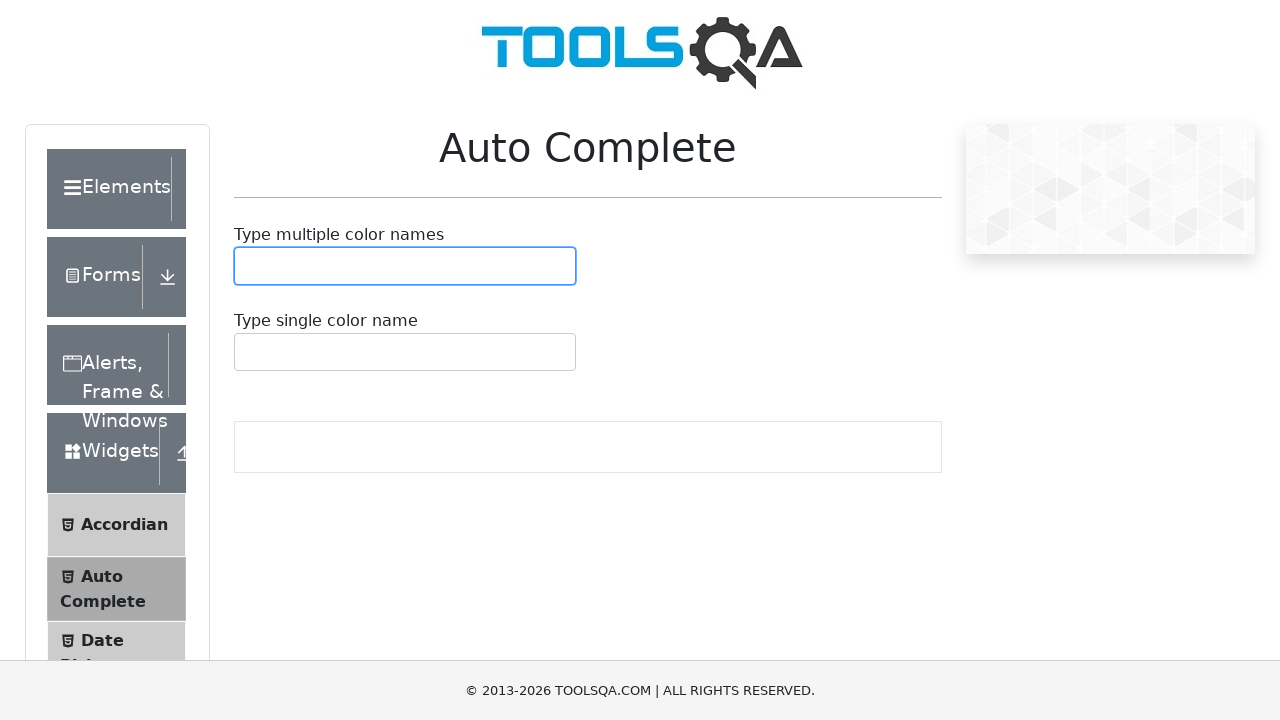

Typed 'a' to trigger autocomplete suggestions on #autoCompleteMultipleContainer input
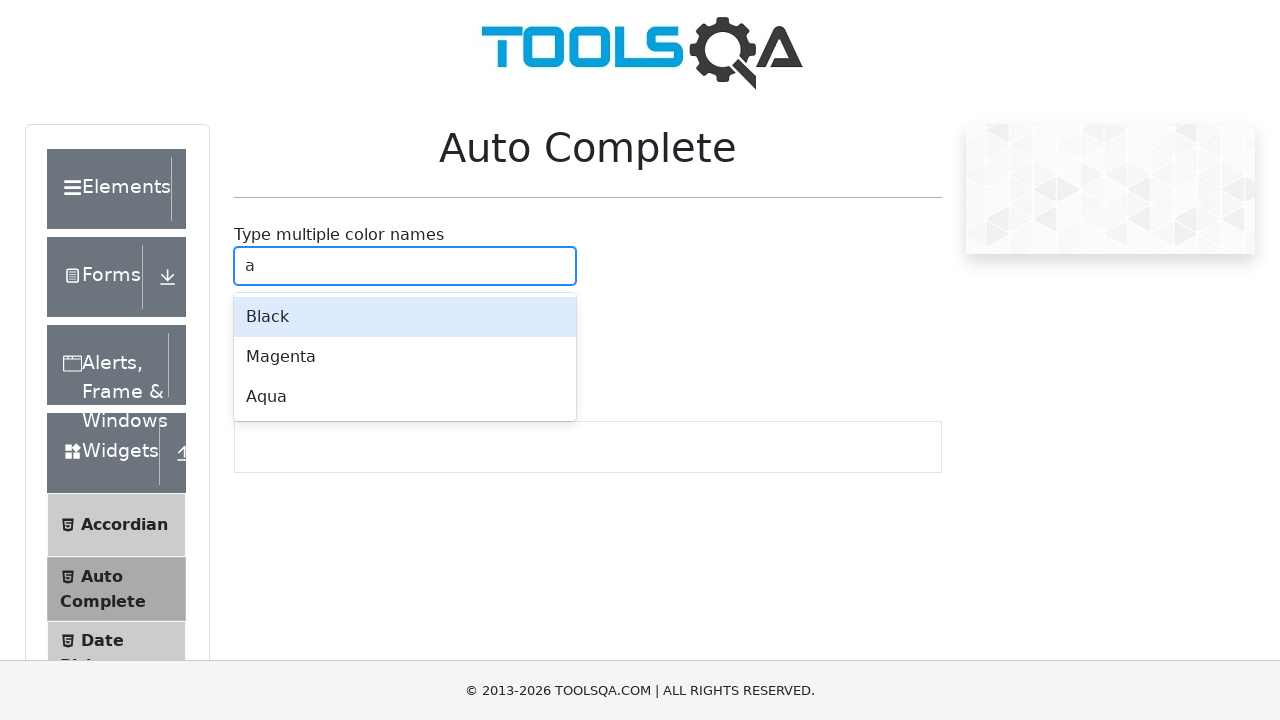

Autocomplete dropdown menu appeared
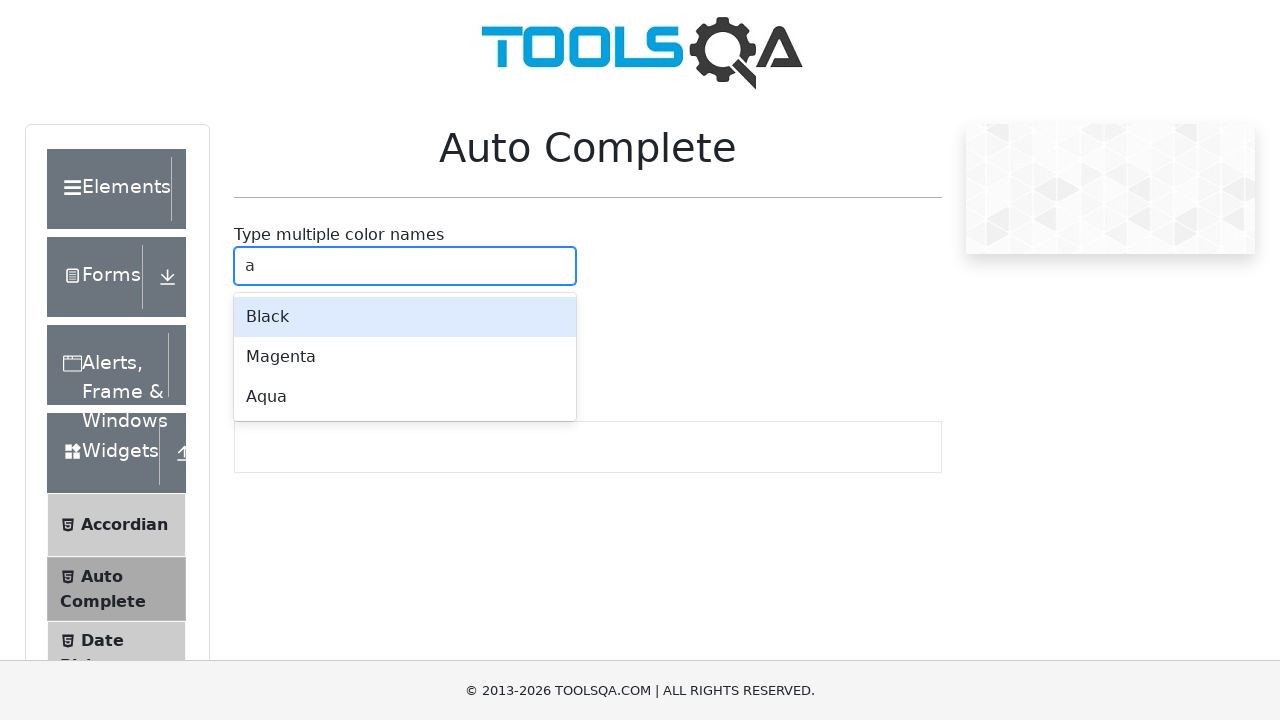

Selected first suggestion from autocomplete menu at (405, 110) on .auto-complete__menu >> nth=0
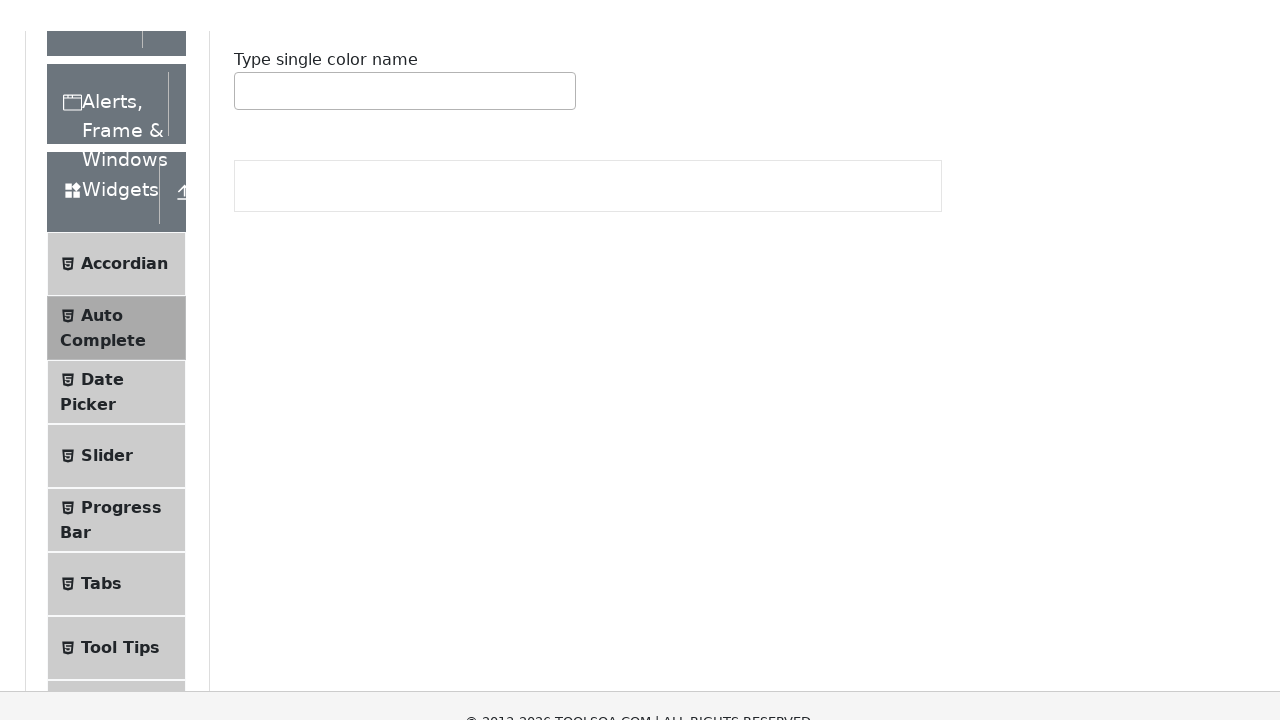

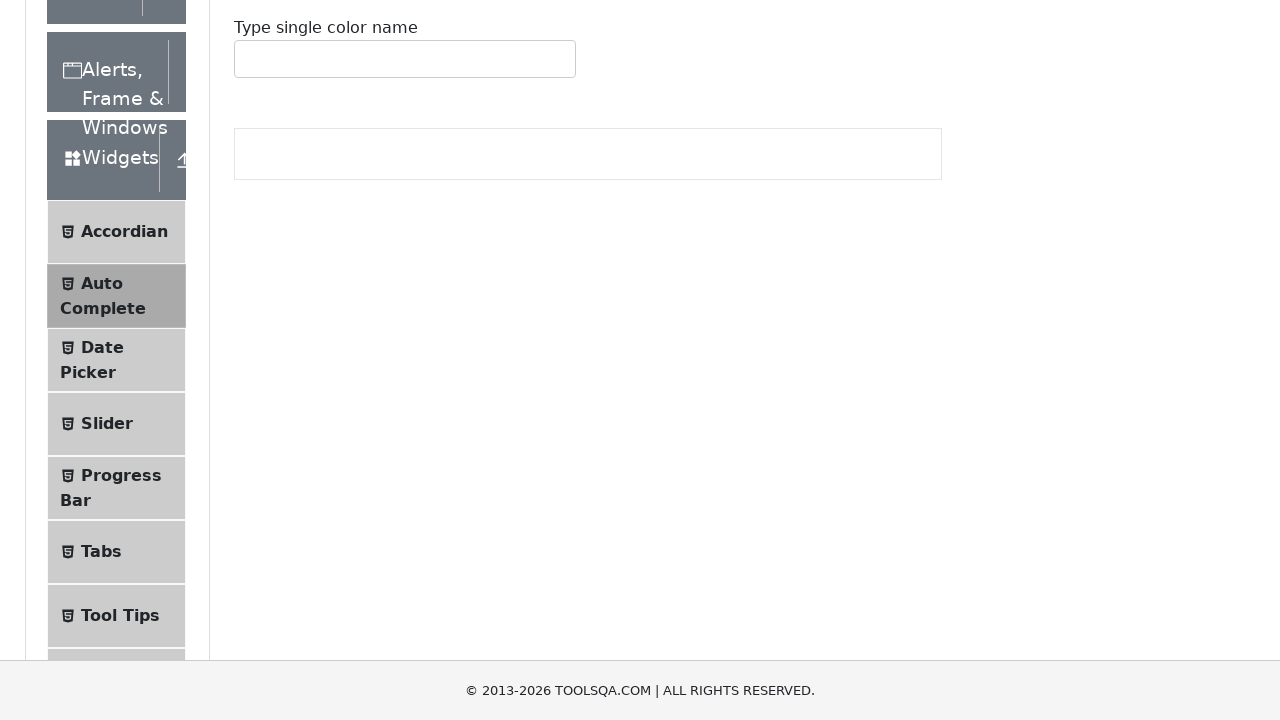